Tests that the authors page loads successfully and contains a heading with "yazar" text

Starting URL: https://egundem.com/yazarlar

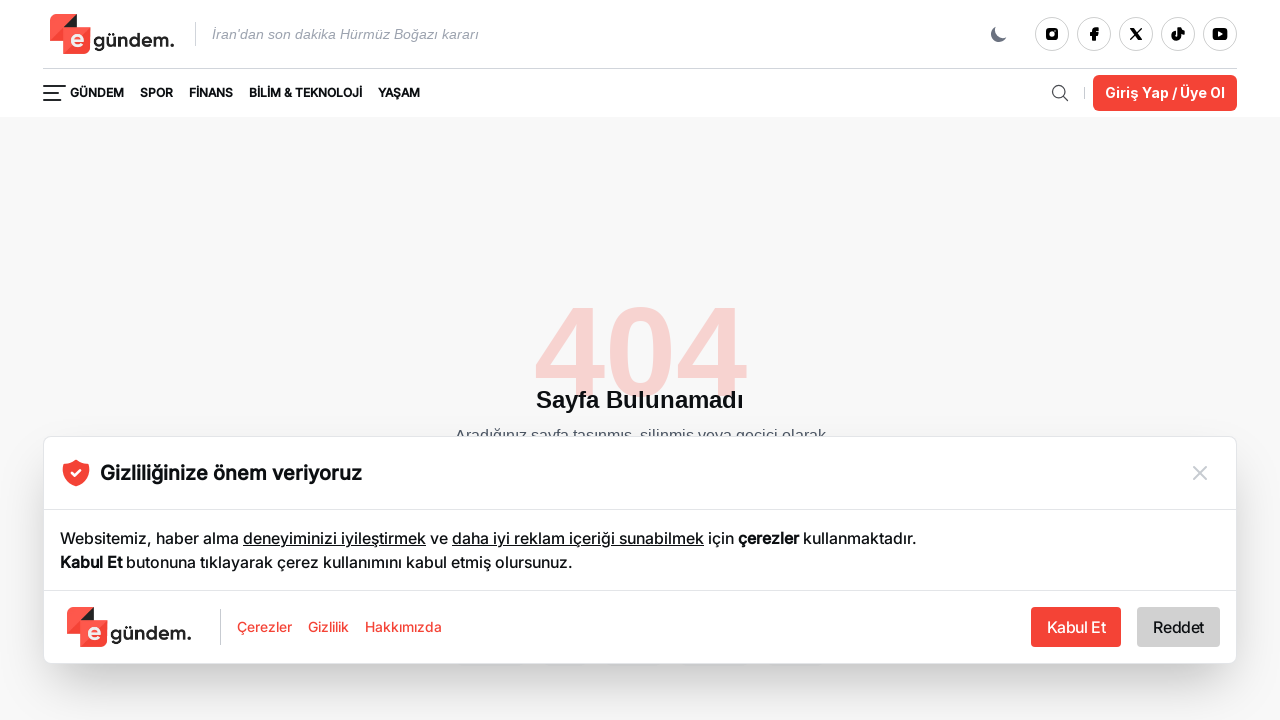

Waited for page to load (domcontentloaded state)
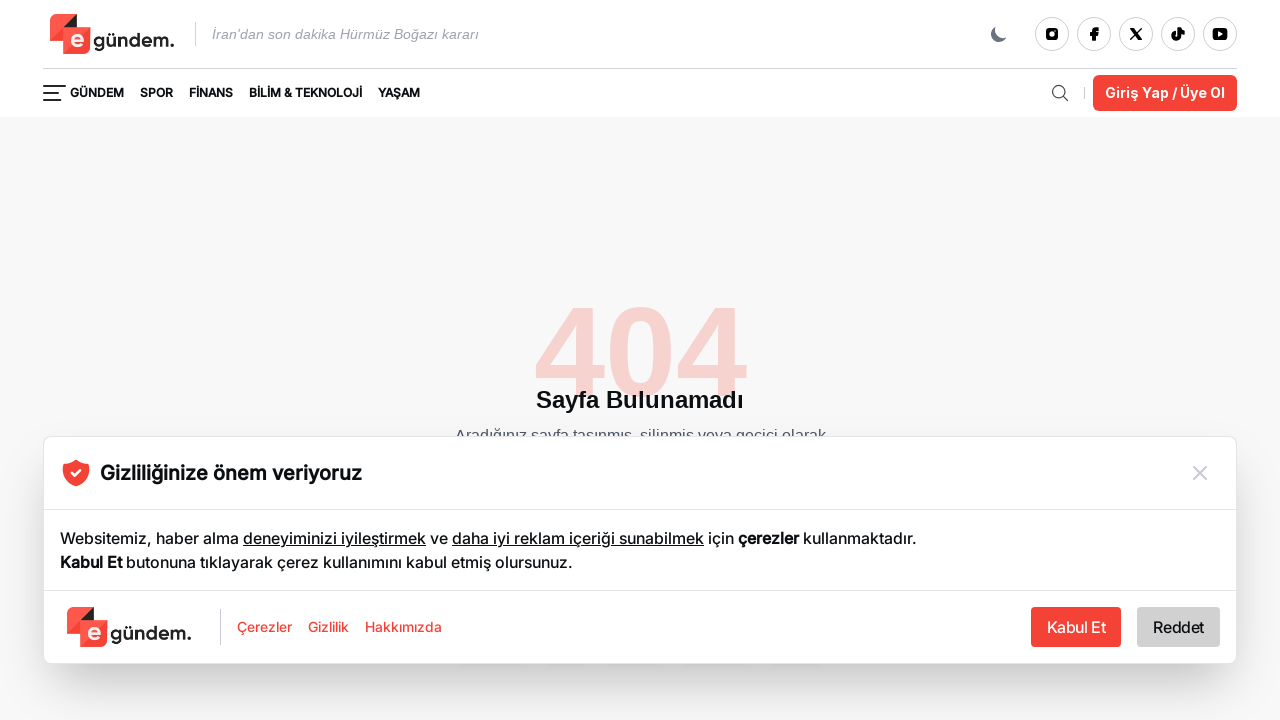

Located h1 heading element
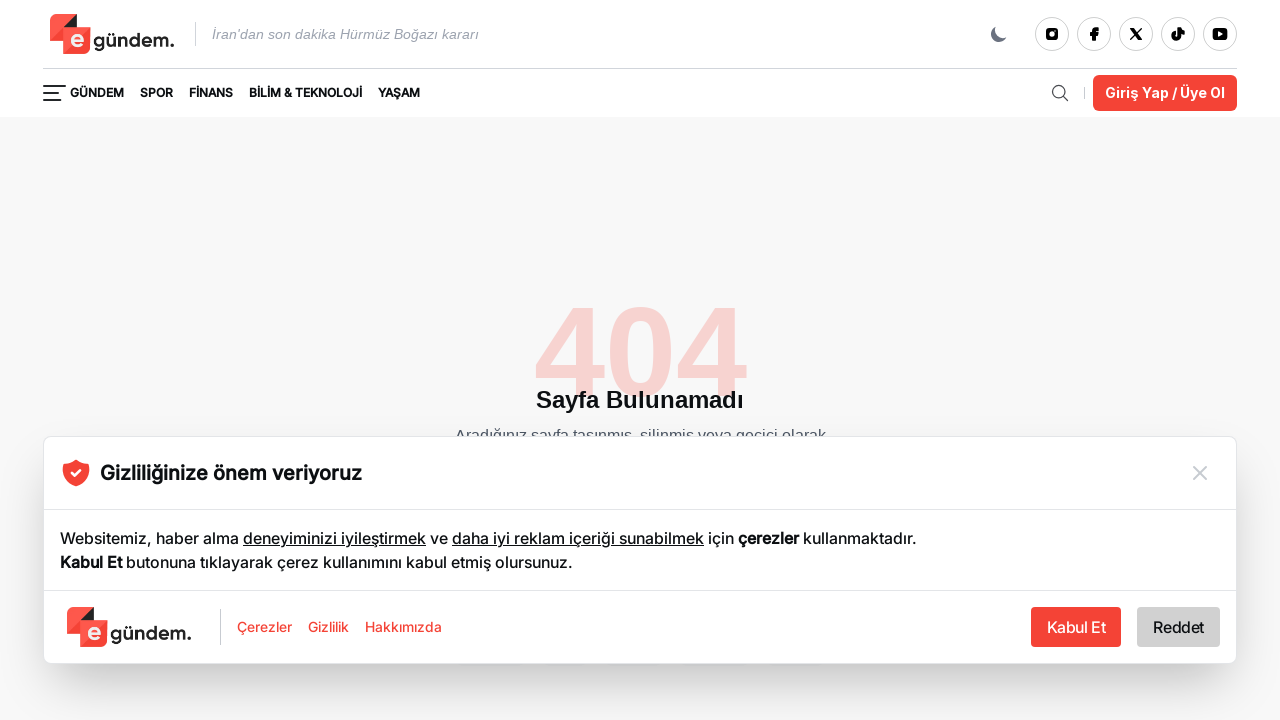

Waited for h1 heading to be visible
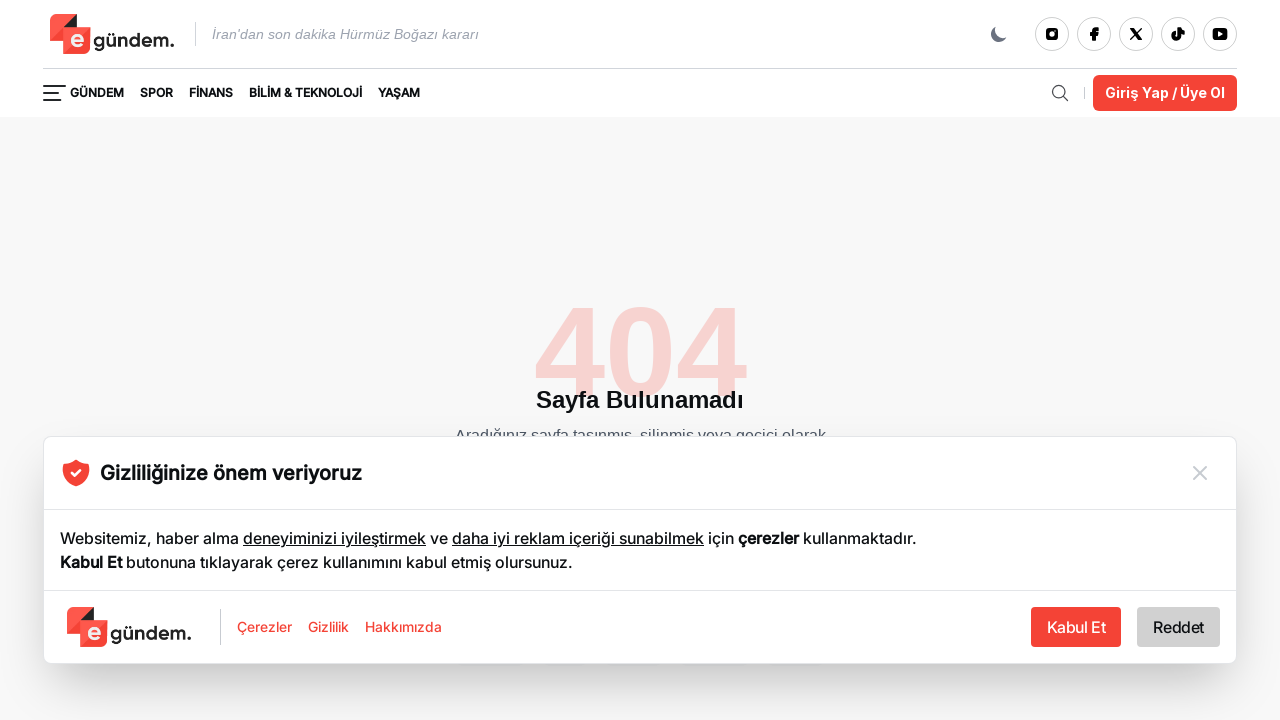

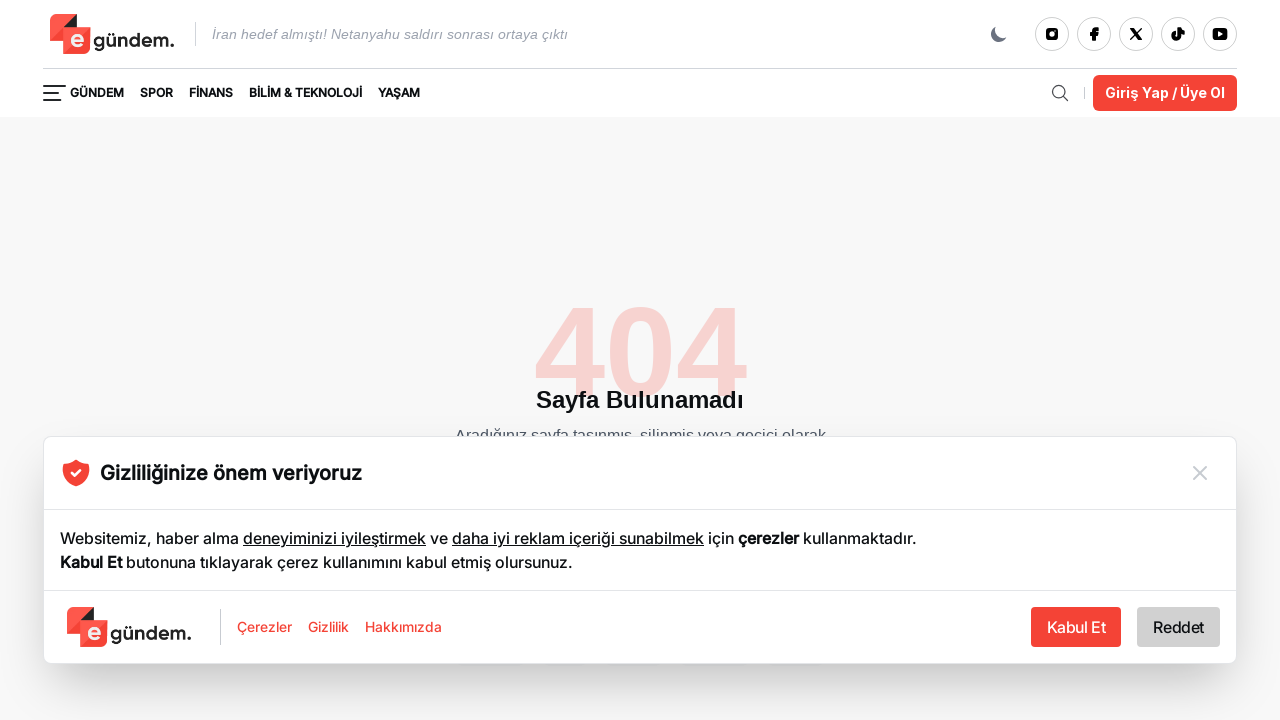